Tests adding specific vegetables/products to a shopping cart on a practice e-commerce site by iterating through products, matching against a predefined list, clicking add buttons, and then clicking the cart icon.

Starting URL: https://rahulshettyacademy.com/seleniumPractise

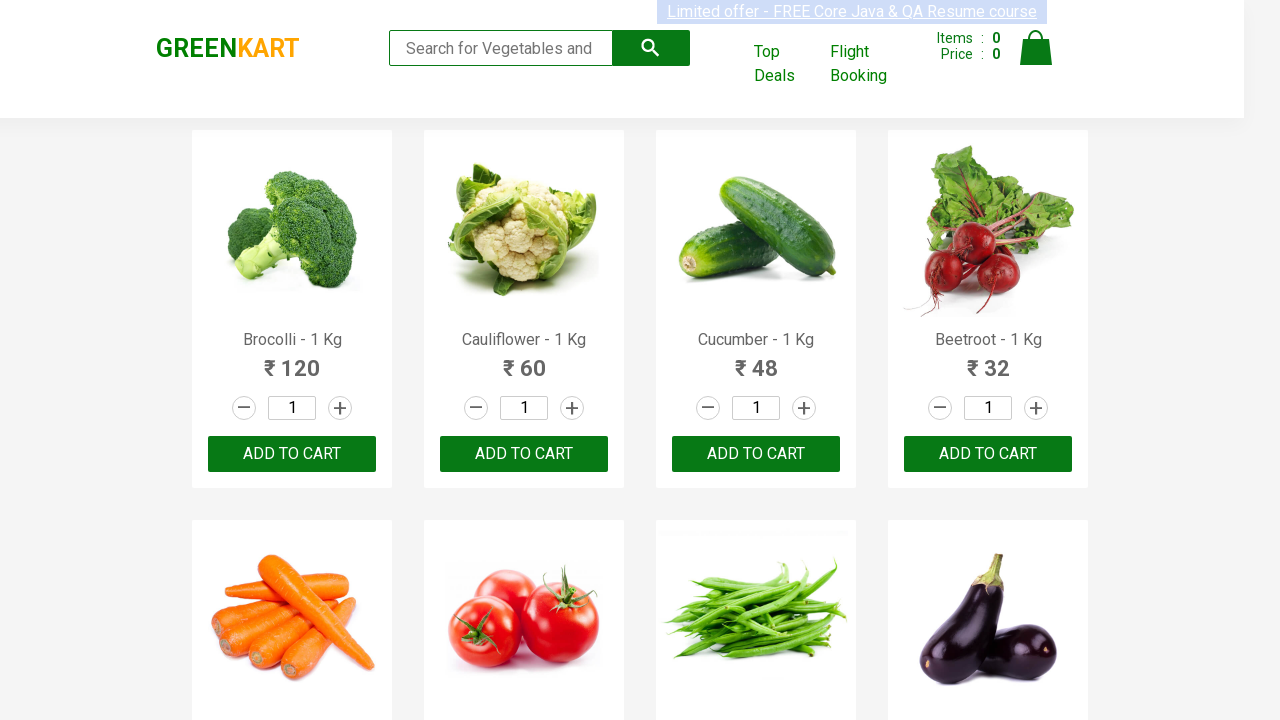

Waited for product elements to load
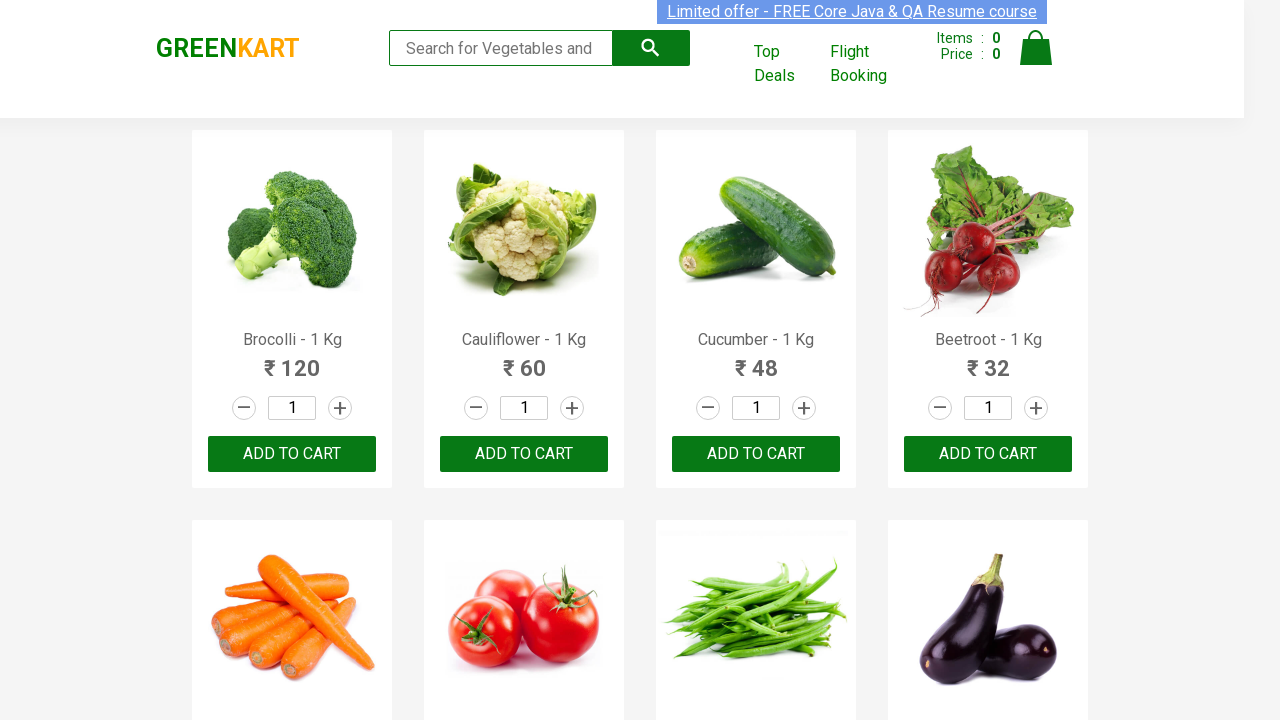

Retrieved all product elements from page
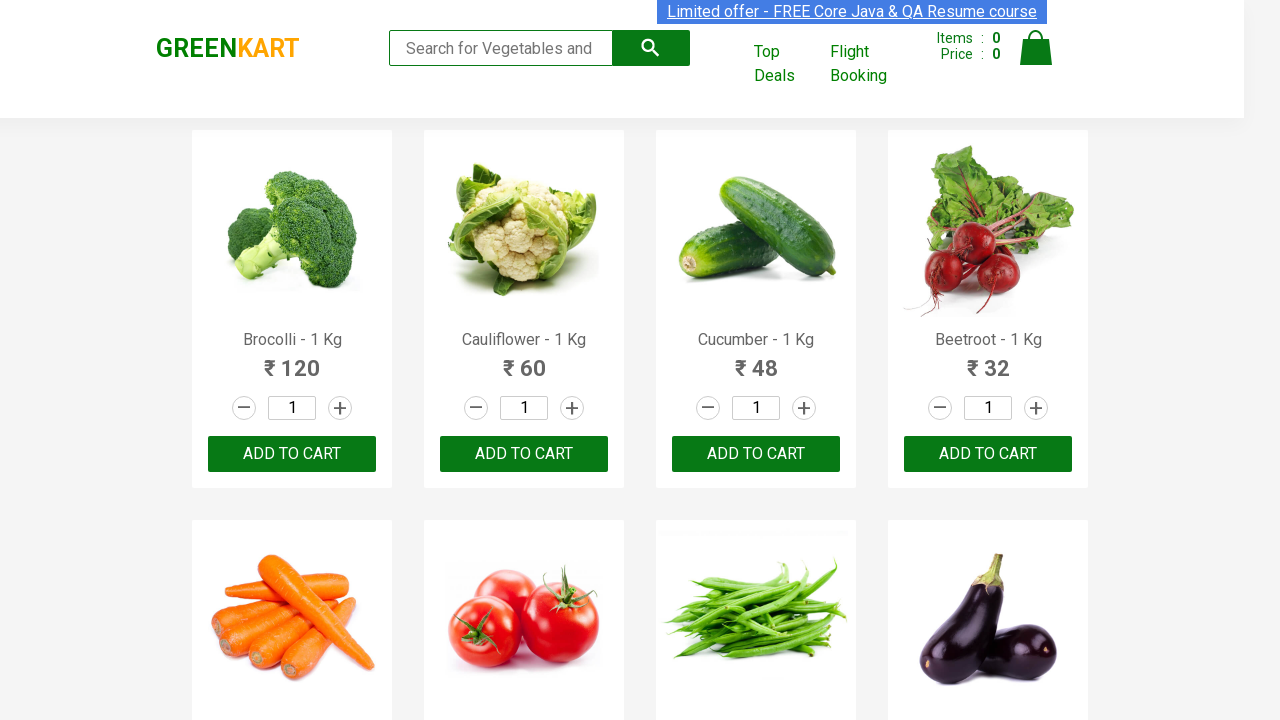

Added Brocolli to cart at (292, 454) on div.product >> nth=0 >> div.product-action
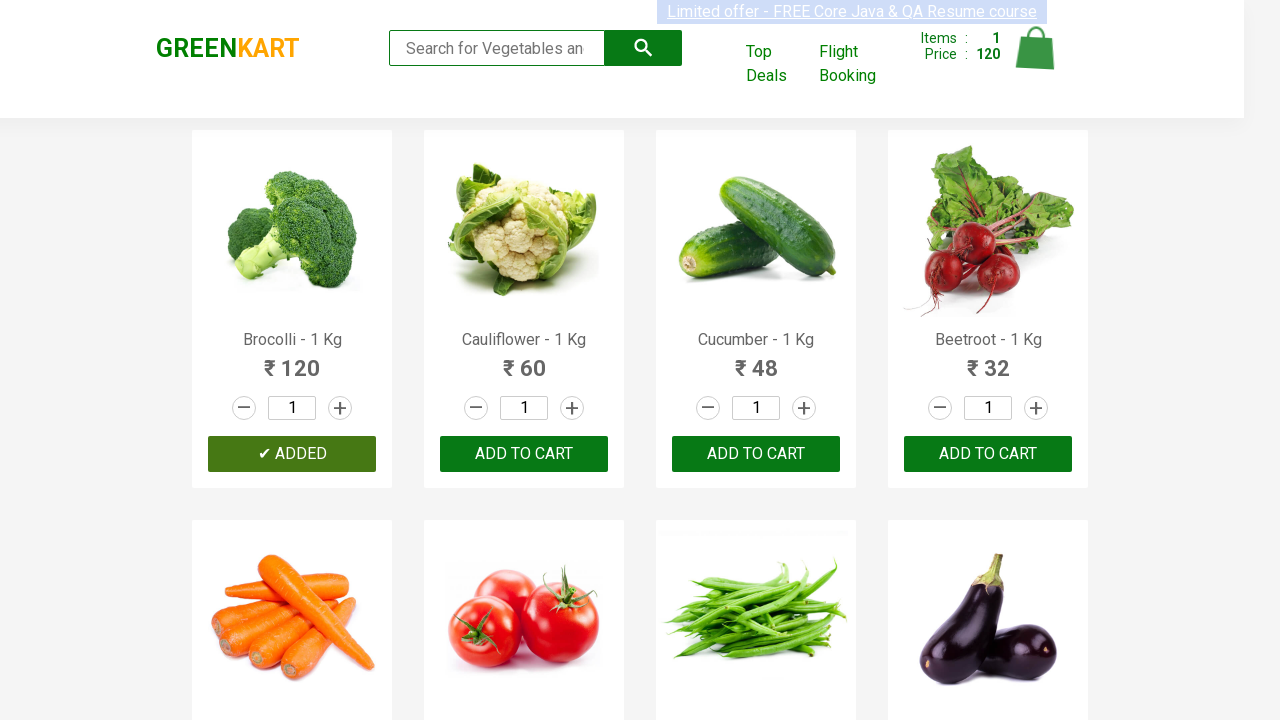

Added Cucumber to cart at (756, 454) on div.product >> nth=2 >> div.product-action
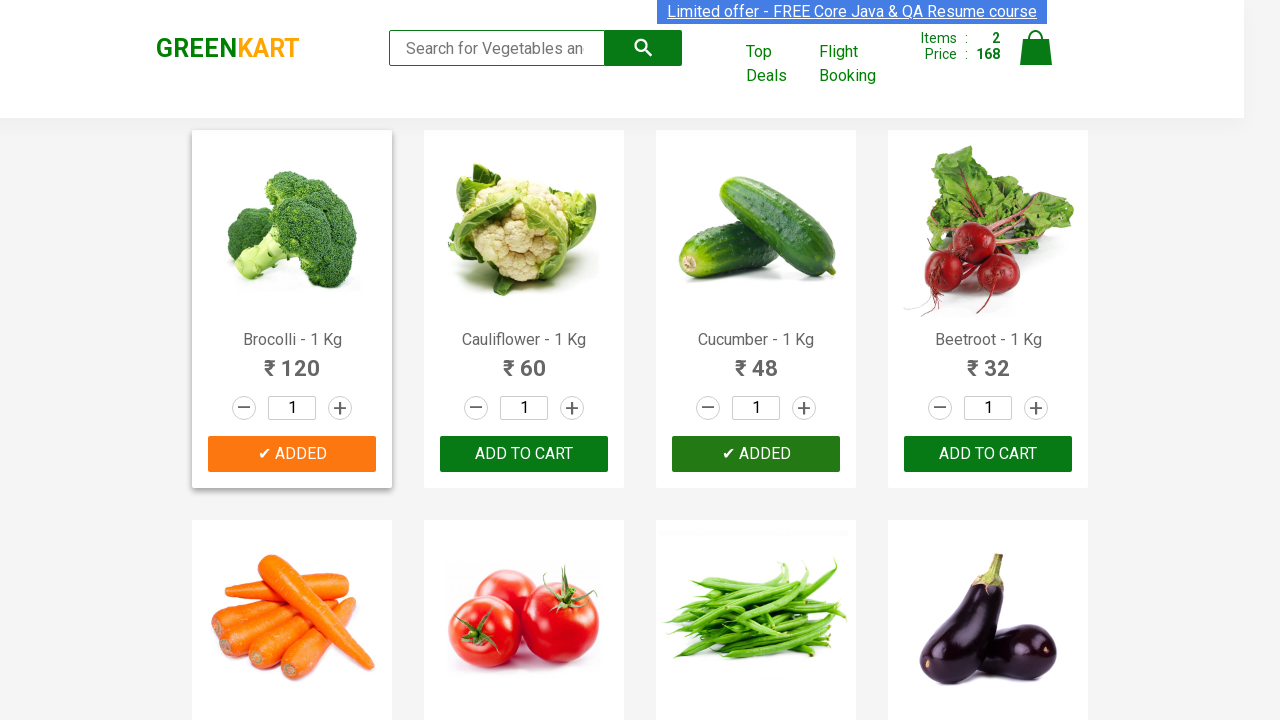

Added Carrot to cart at (292, 360) on div.product >> nth=4 >> div.product-action
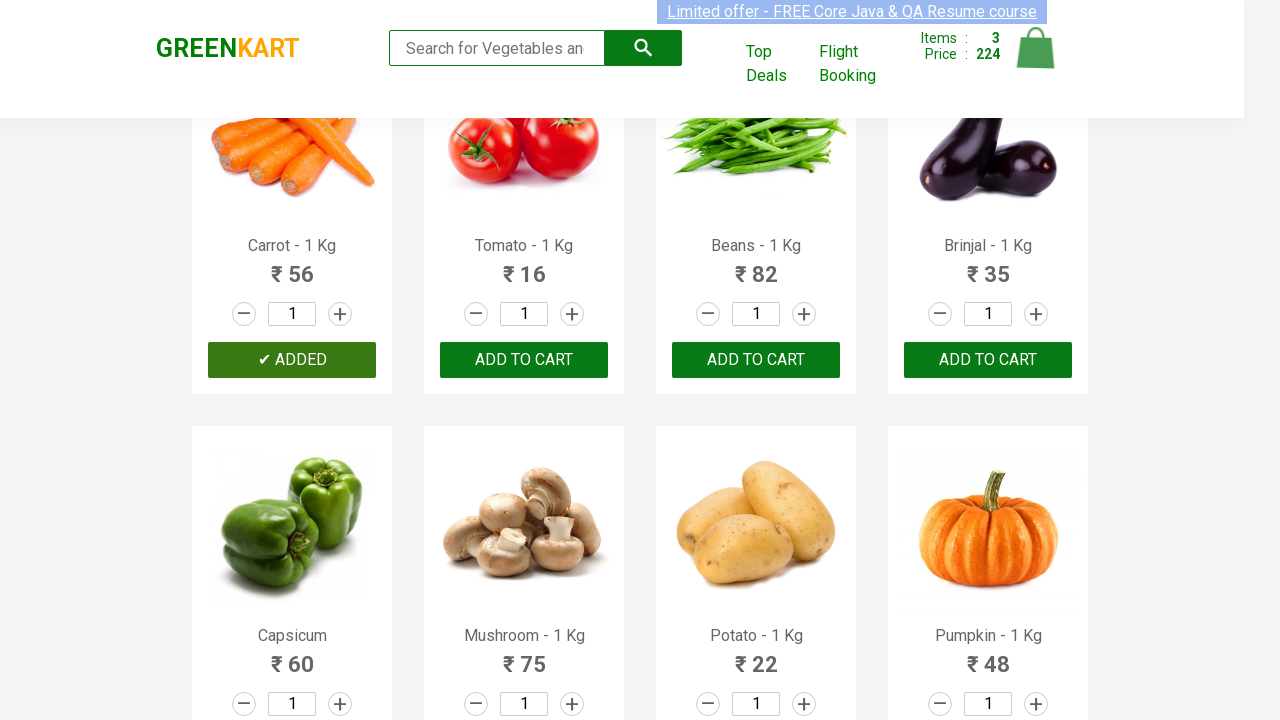

Added Tomato to cart at (524, 360) on div.product >> nth=5 >> div.product-action
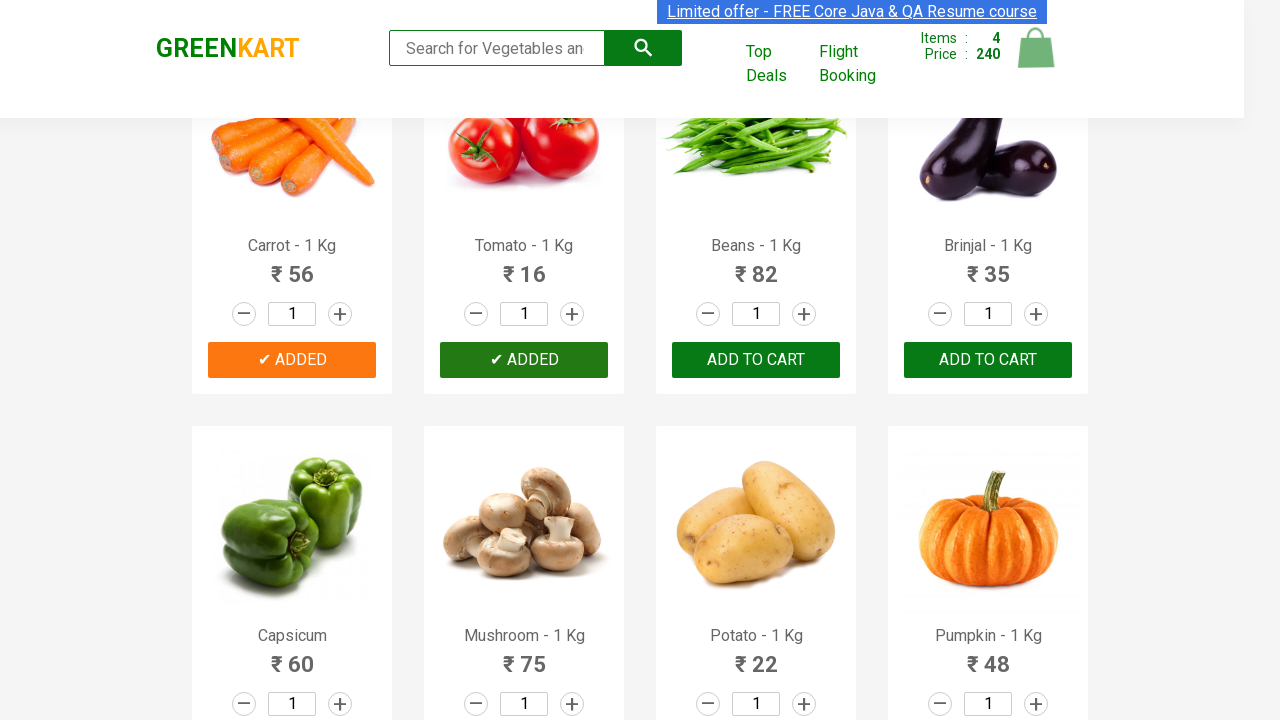

Added Almonds to cart at (524, 360) on div.product >> nth=25 >> div.product-action
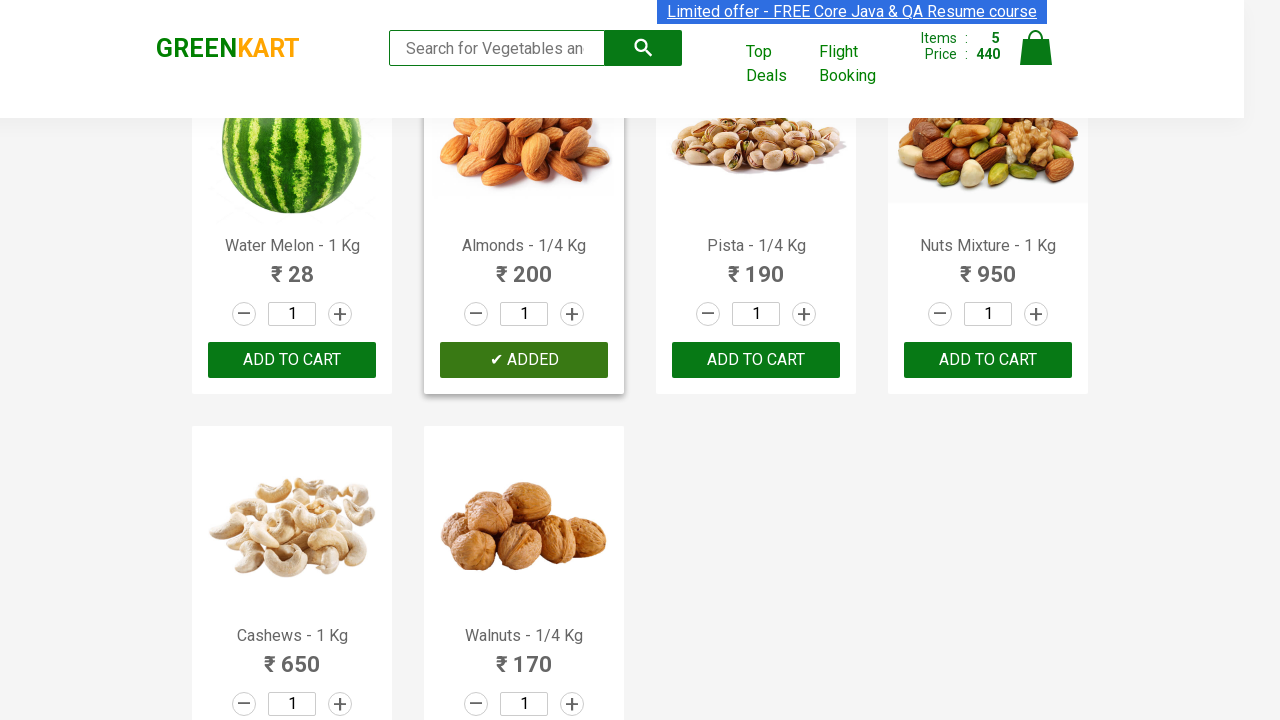

Clicked the cart icon to open shopping cart at (1036, 48) on img[alt='Cart']
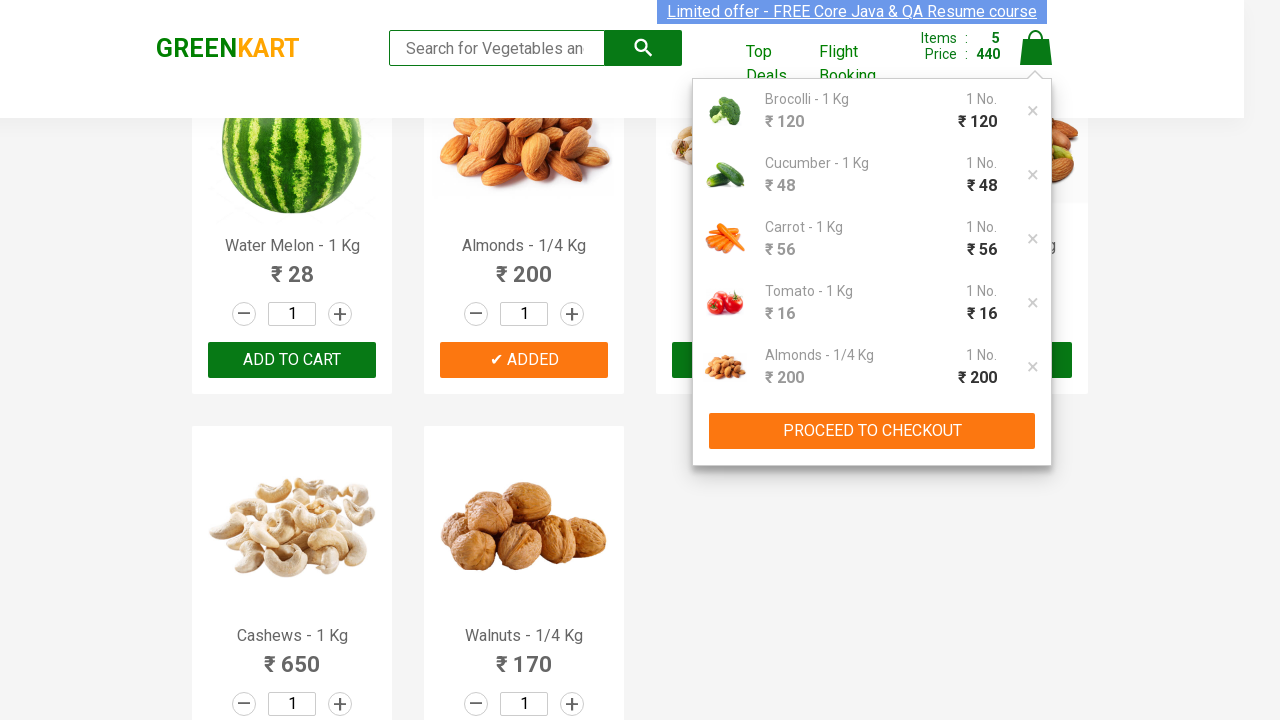

Waited for cart page to fully load
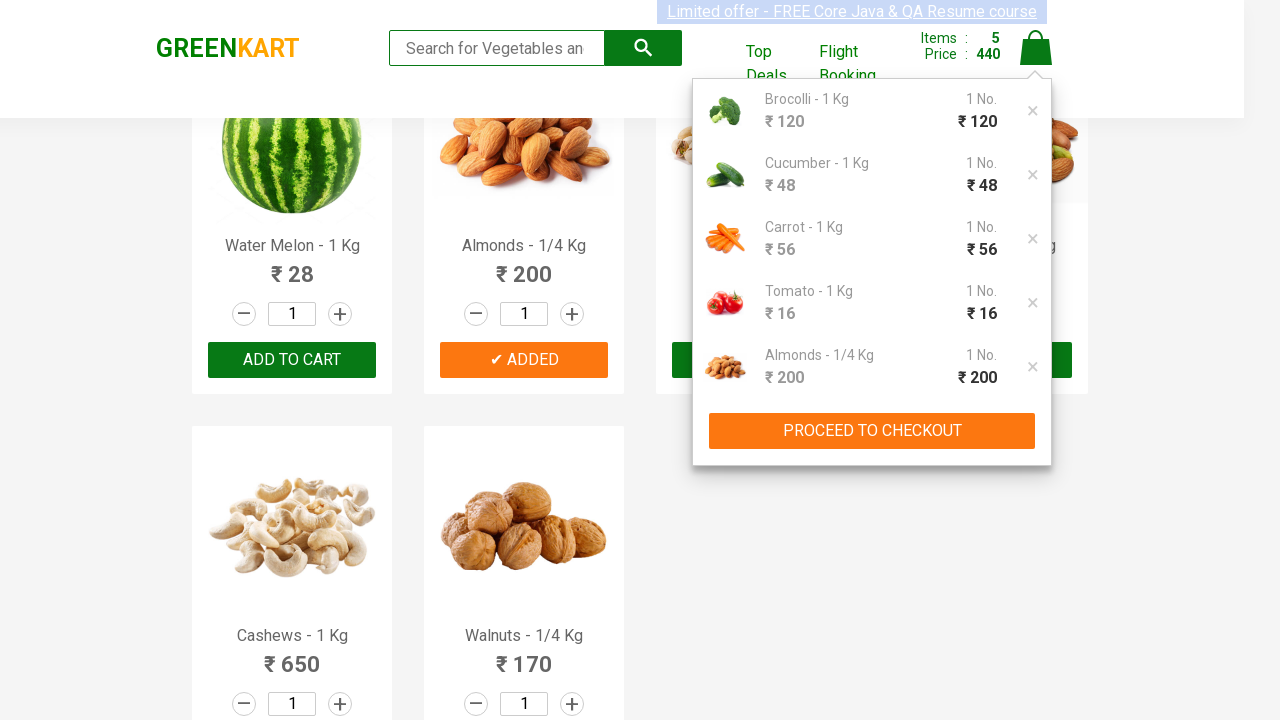

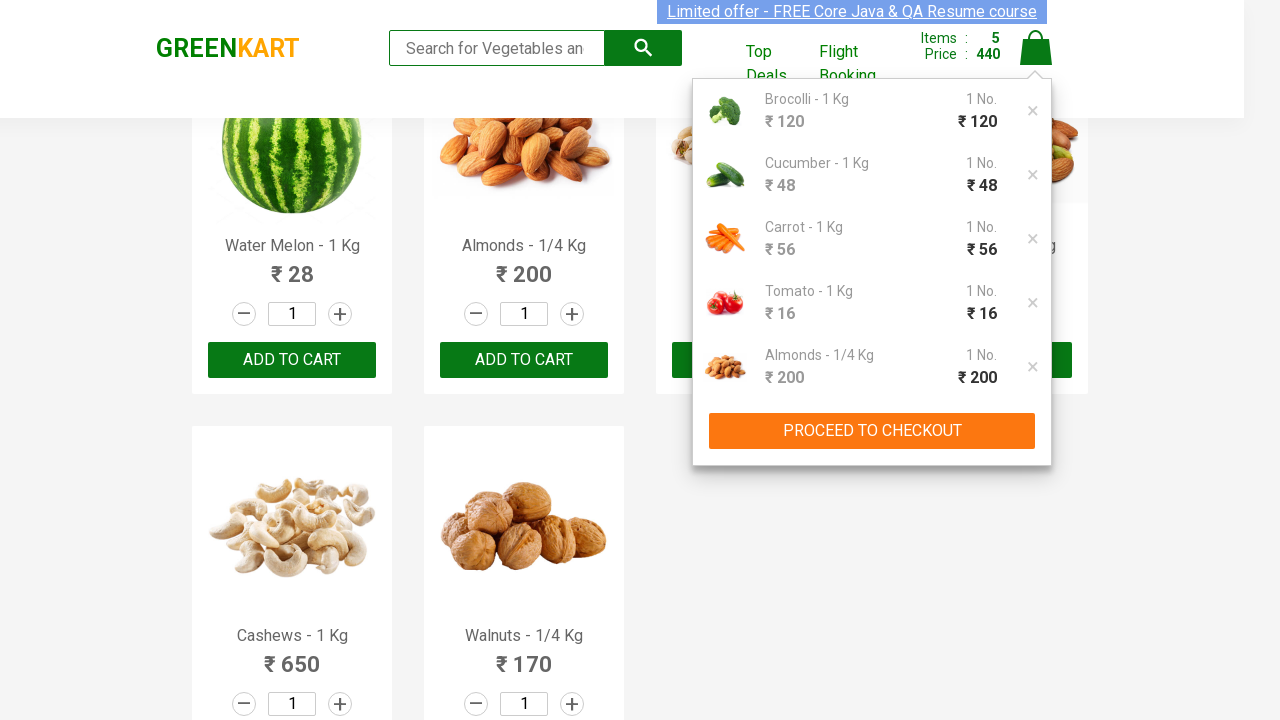